Tests that pressing Escape cancels edits to a todo item

Starting URL: https://demo.playwright.dev/todomvc

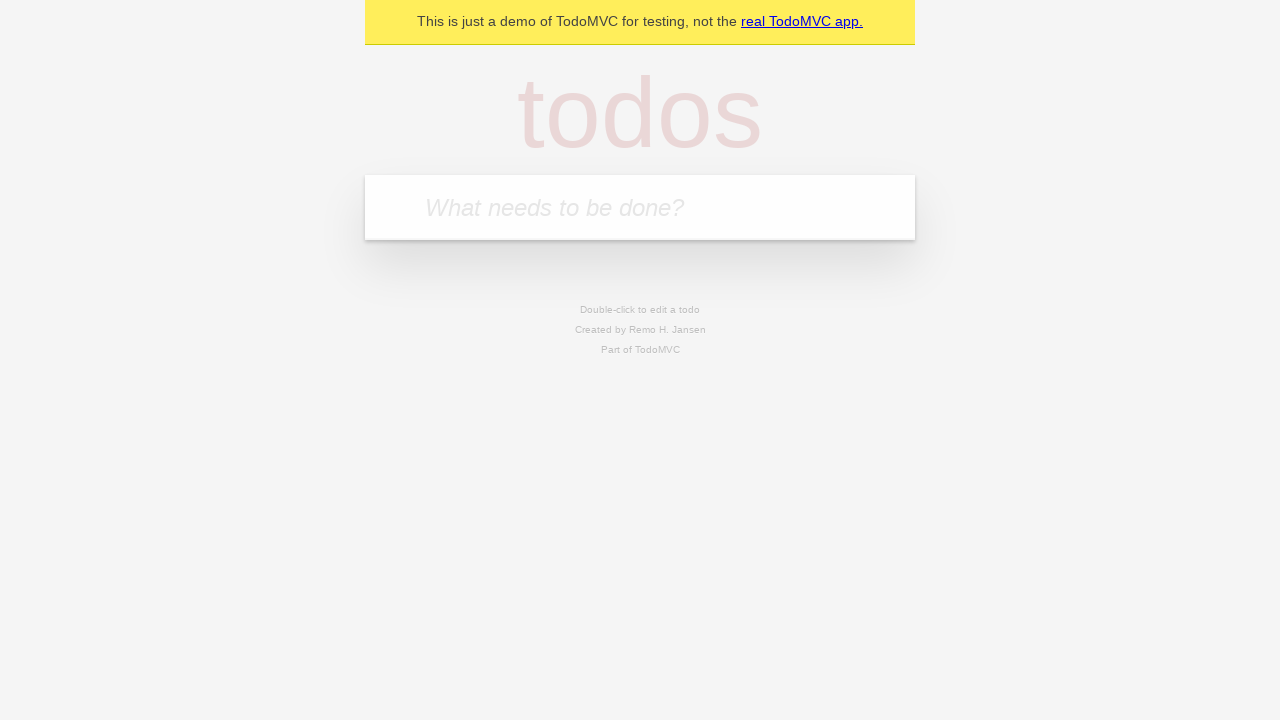

Filled new todo input with 'buy some cheese' on internal:attr=[placeholder="What needs to be done?"i]
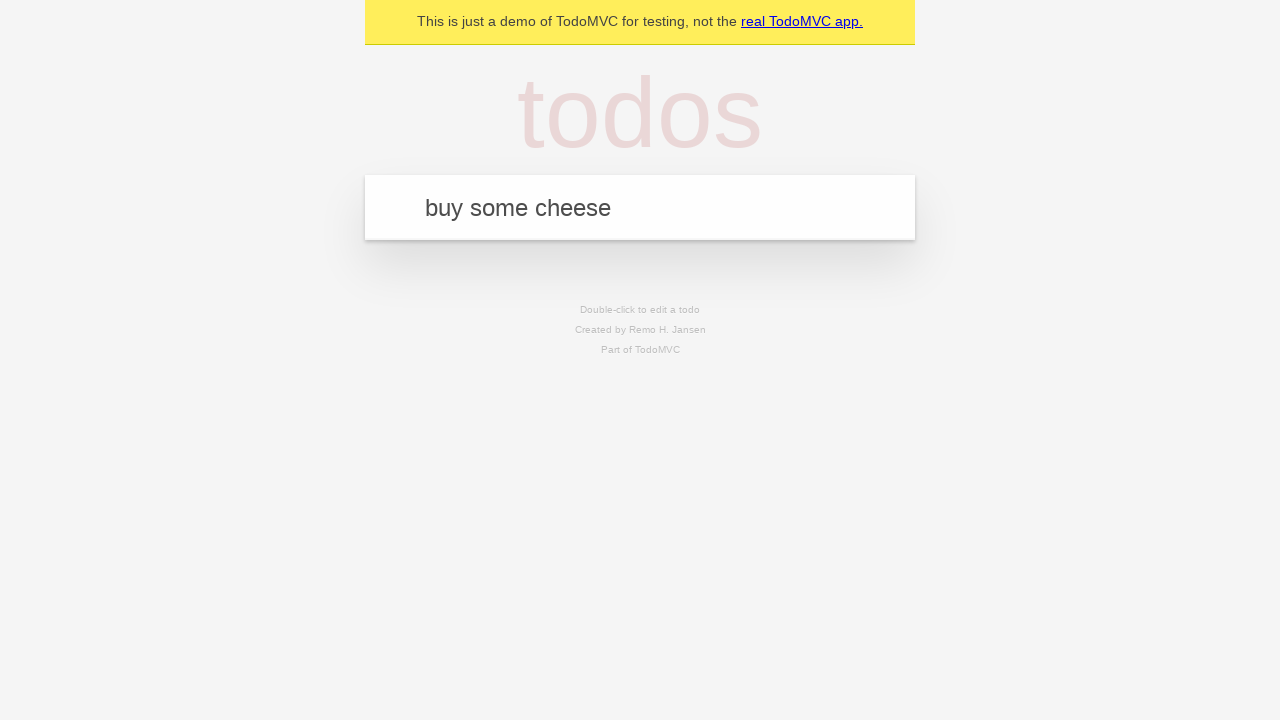

Pressed Enter to create first todo on internal:attr=[placeholder="What needs to be done?"i]
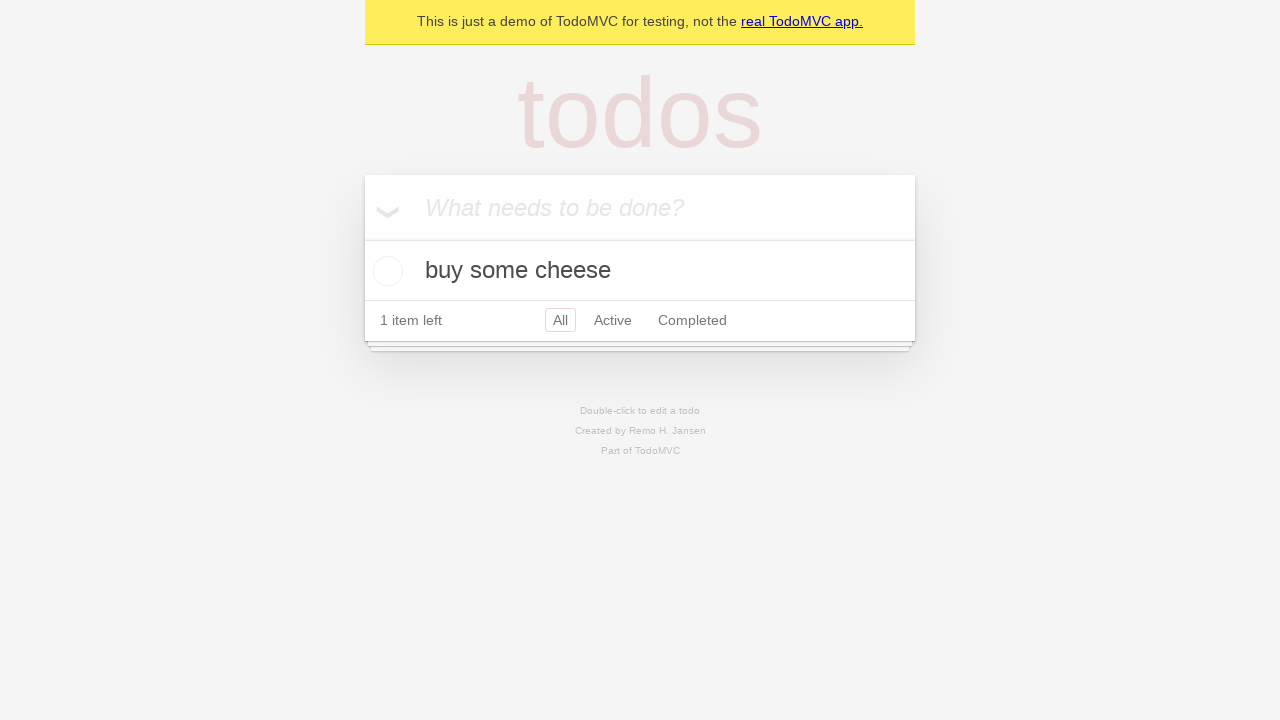

Filled new todo input with 'feed the cat' on internal:attr=[placeholder="What needs to be done?"i]
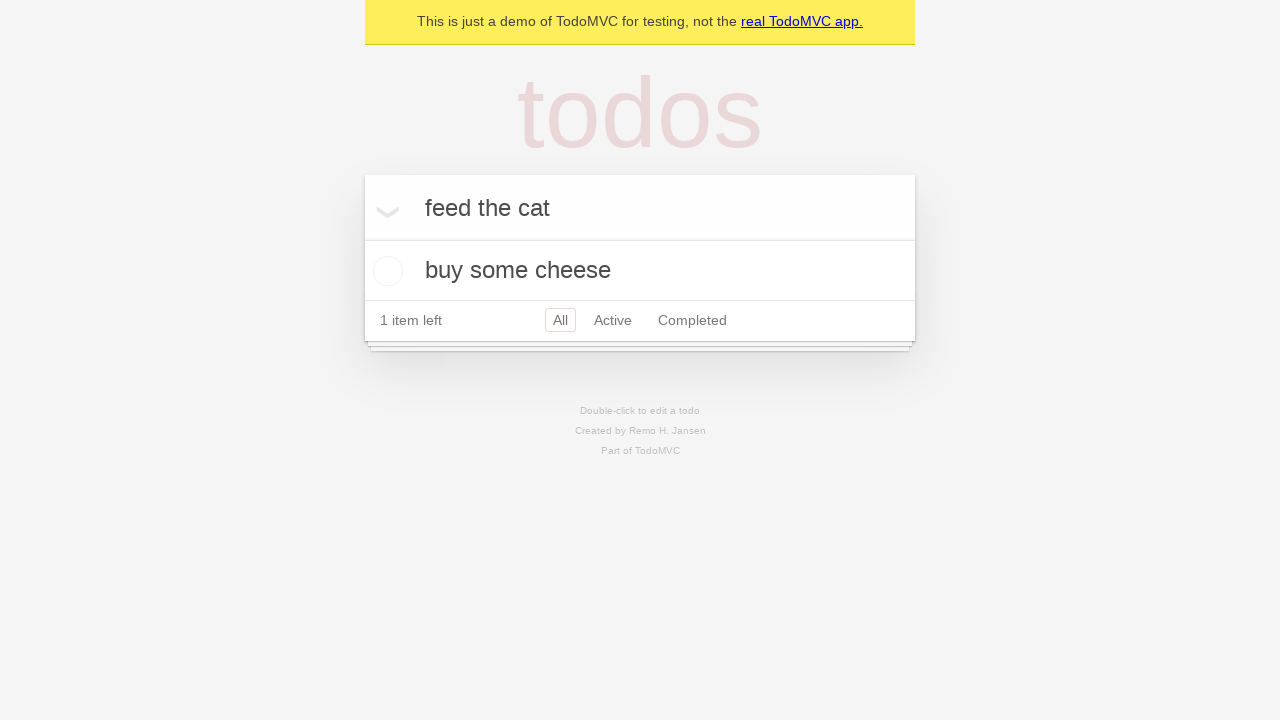

Pressed Enter to create second todo on internal:attr=[placeholder="What needs to be done?"i]
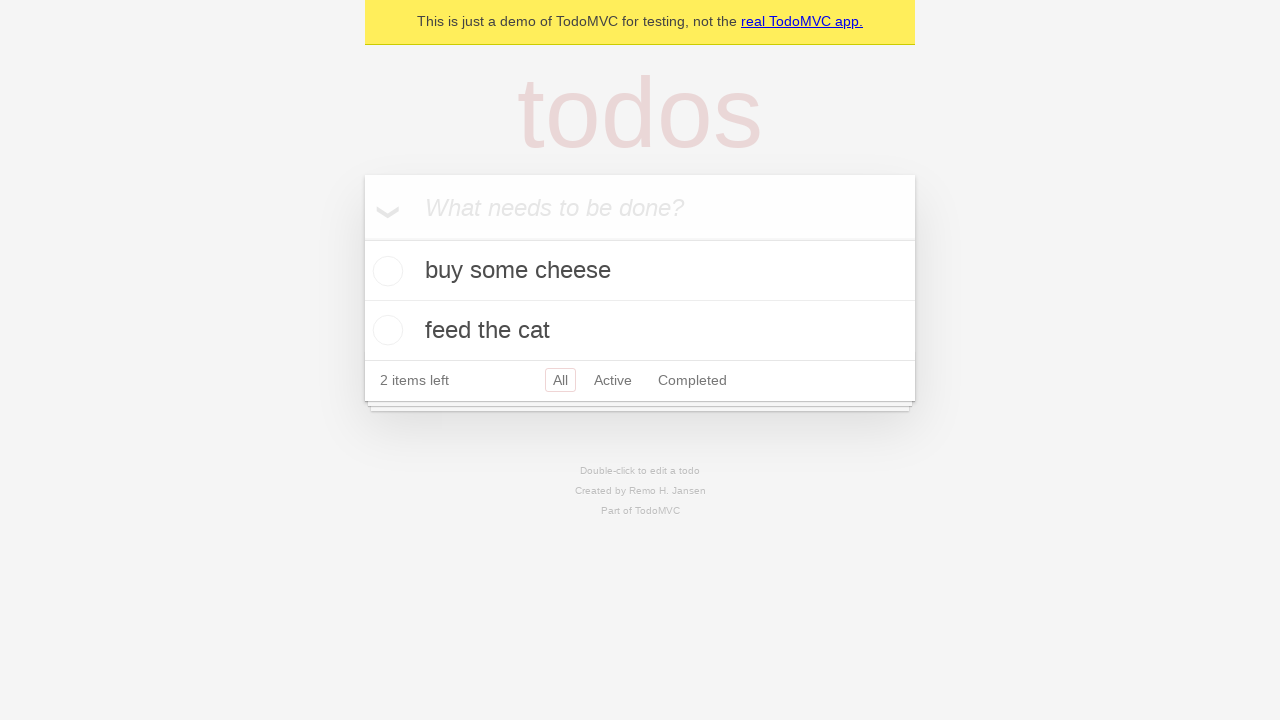

Filled new todo input with 'book a doctors appointment' on internal:attr=[placeholder="What needs to be done?"i]
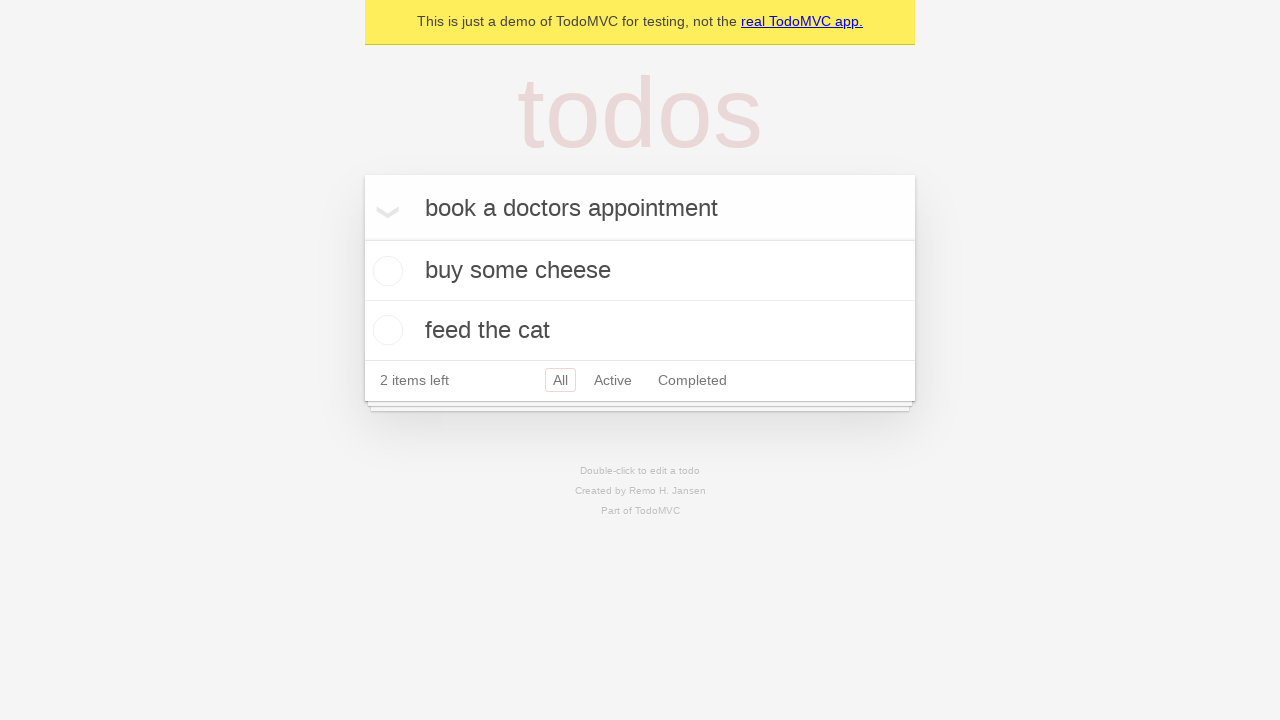

Pressed Enter to create third todo on internal:attr=[placeholder="What needs to be done?"i]
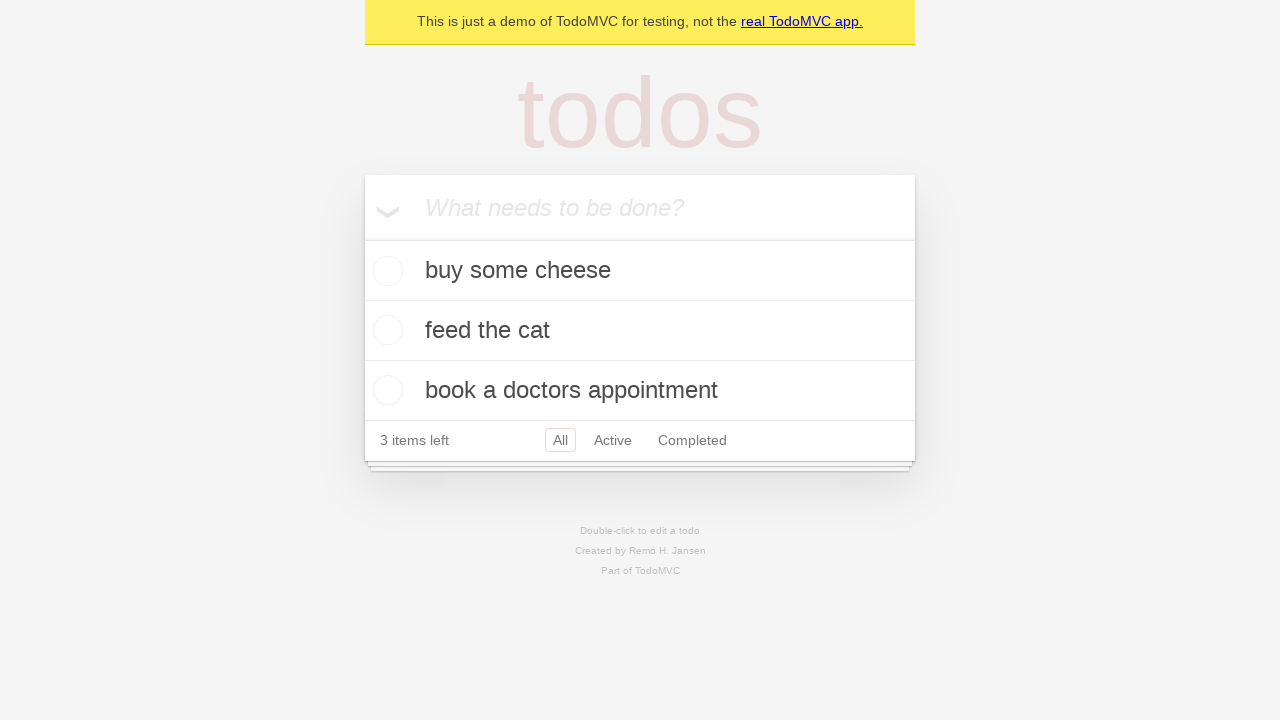

Waited for todo items to load
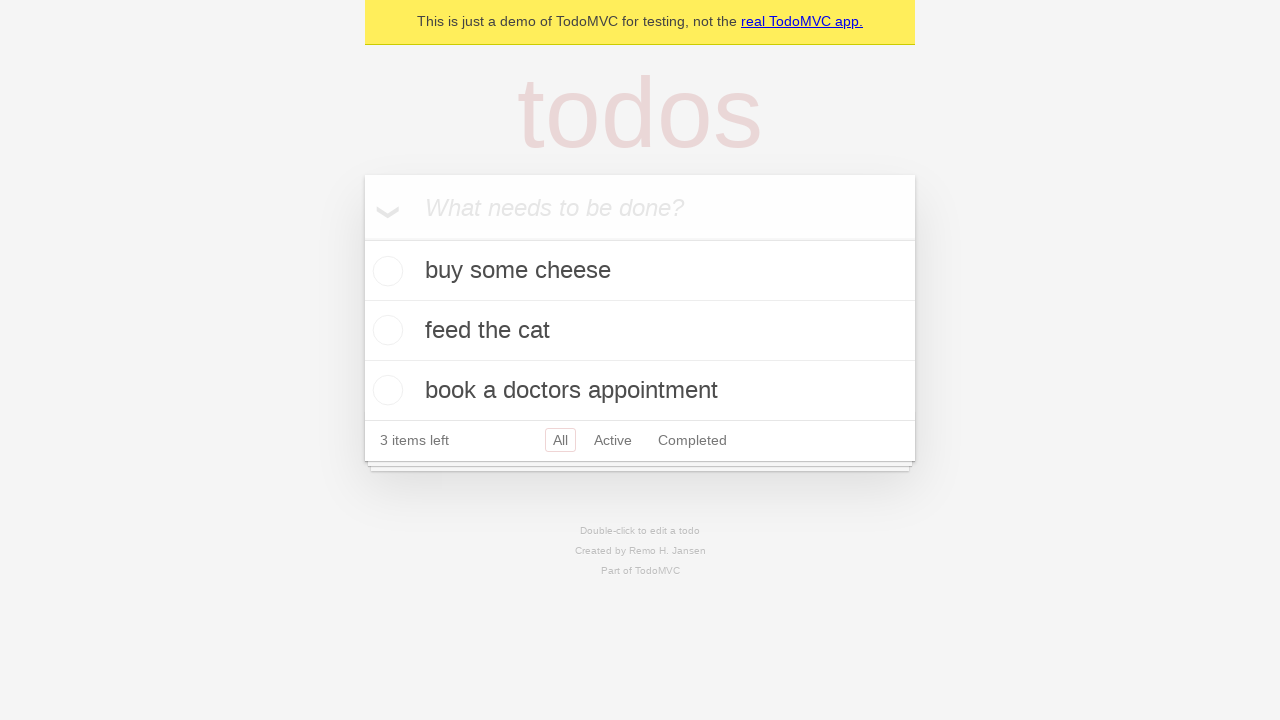

Double-clicked second todo item to enter edit mode at (640, 331) on internal:testid=[data-testid="todo-item"s] >> nth=1
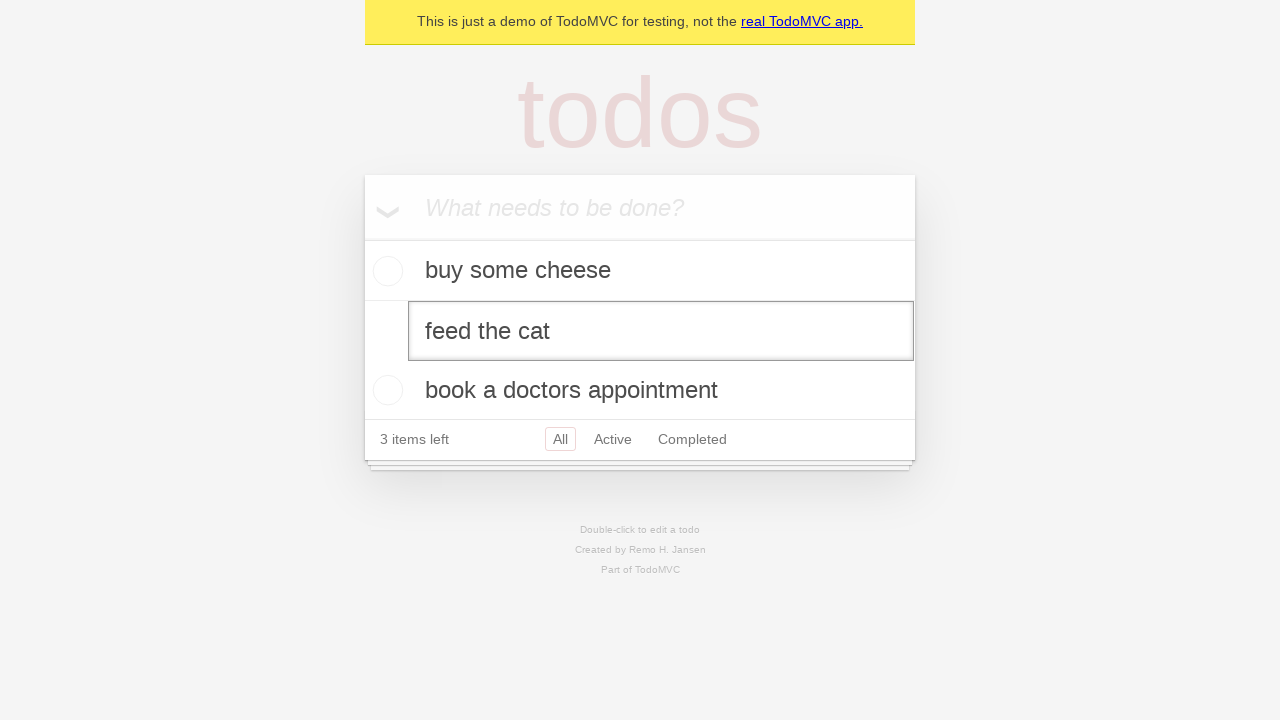

Filled edit textbox with 'buy some sausages' on internal:testid=[data-testid="todo-item"s] >> nth=1 >> internal:role=textbox[nam
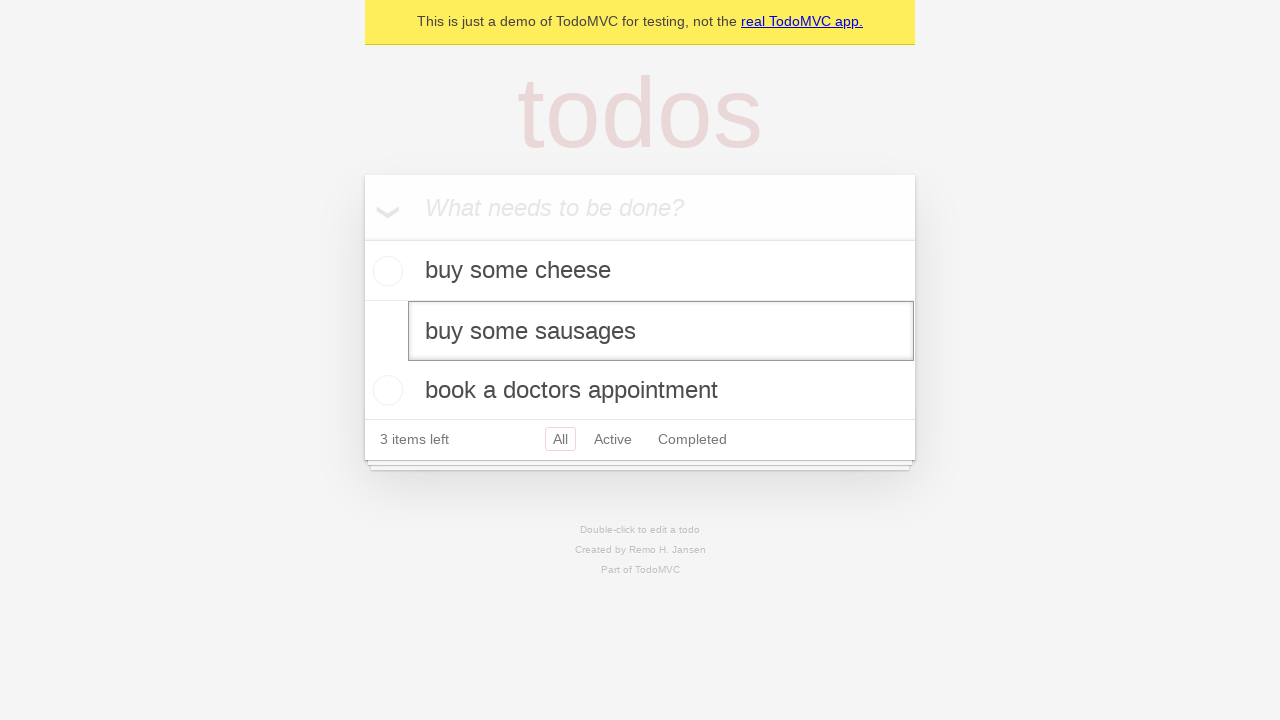

Pressed Escape to cancel edits on internal:testid=[data-testid="todo-item"s] >> nth=1 >> internal:role=textbox[nam
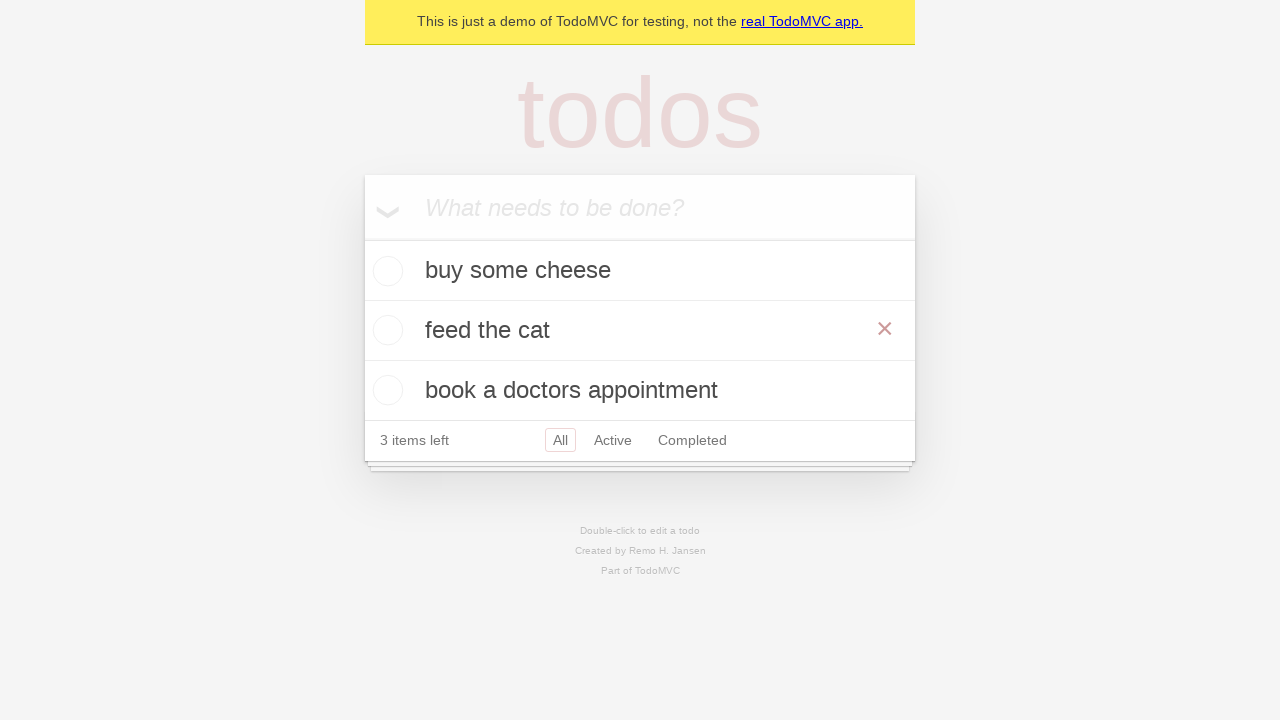

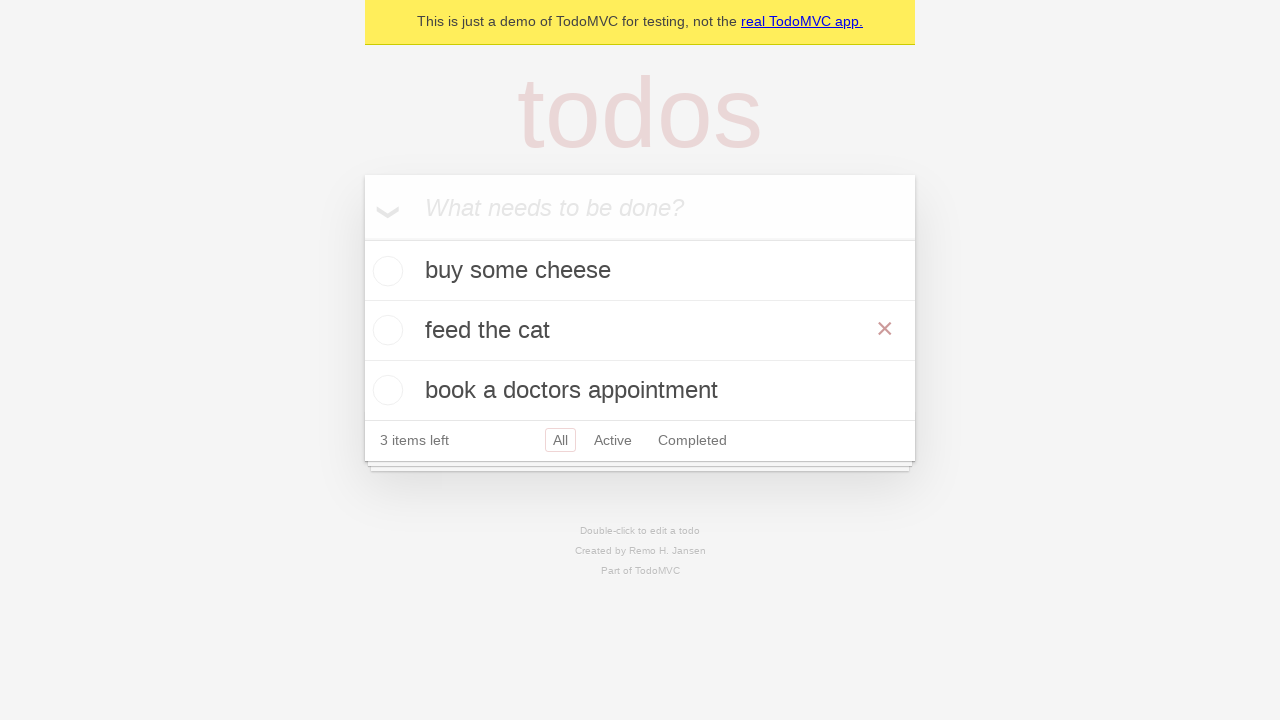